Searches for dogs/puppies on a classified ads website by switching language, navigating to the dogs section, and filtering by age range

Starting URL: http://www.ss.lv

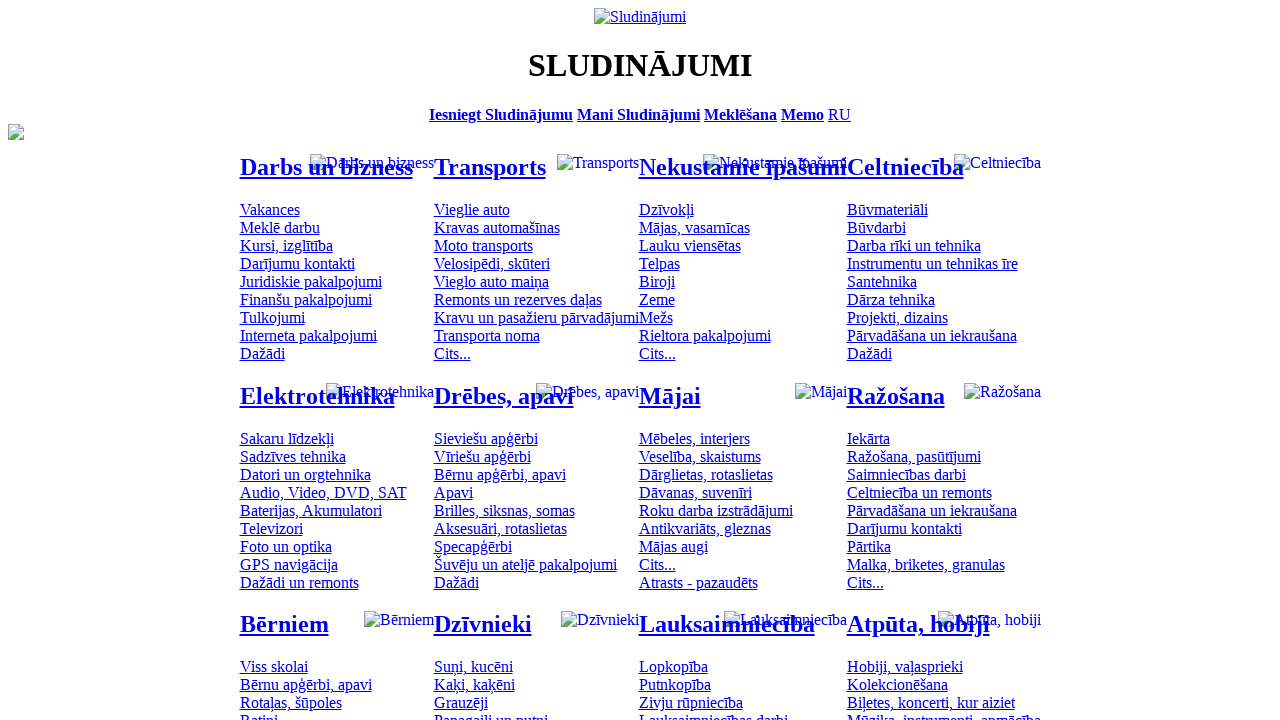

Clicked language menu to switch language at (840, 114) on .menu_lang
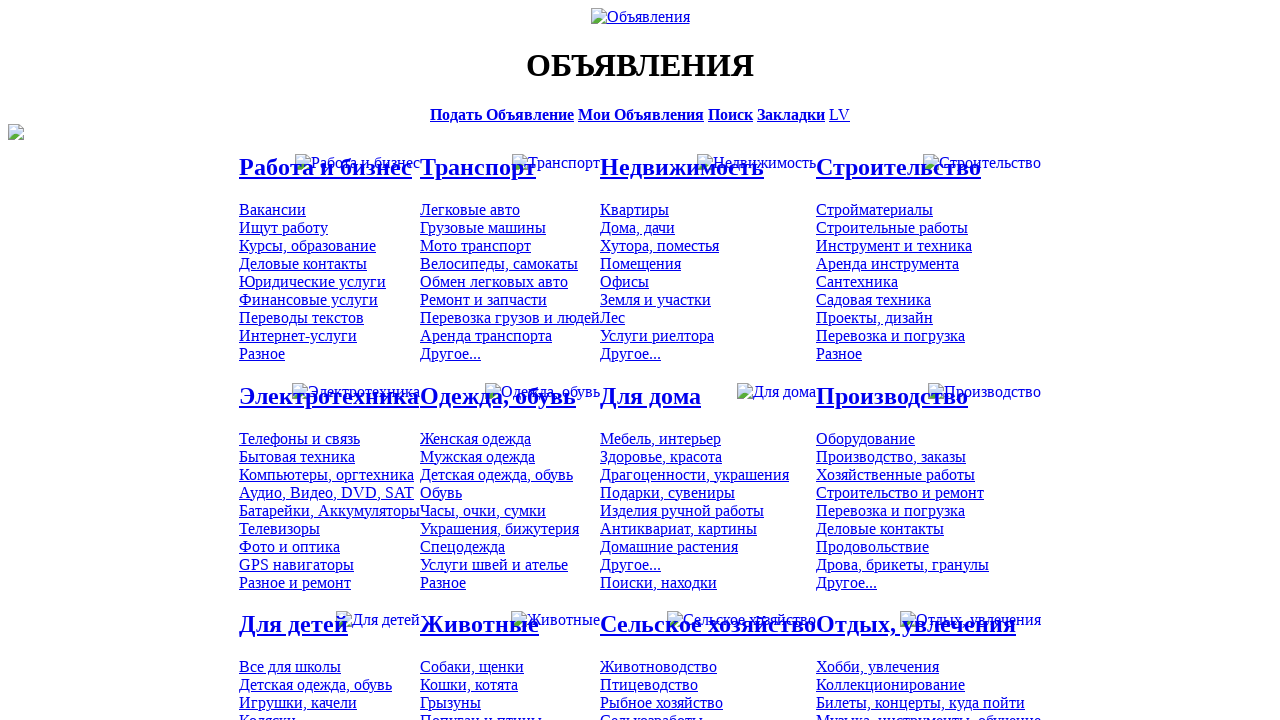

Navigated to dogs/puppies section at (472, 667) on #mtd_300
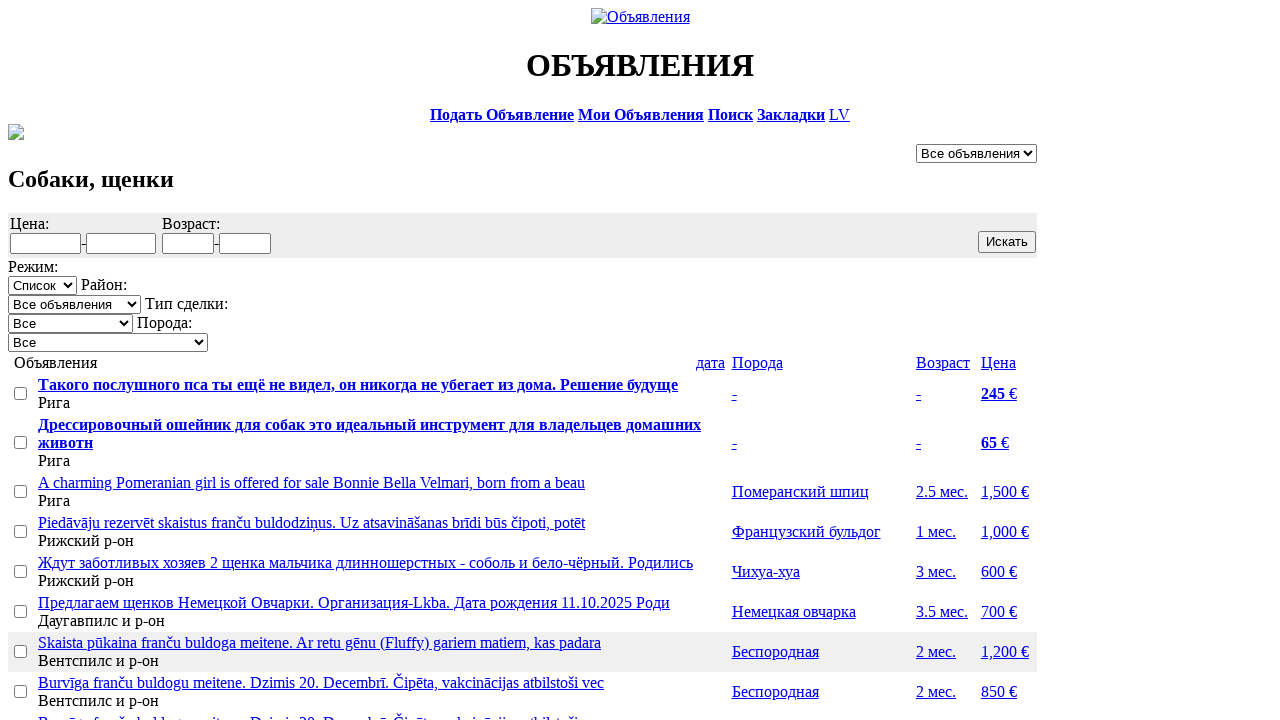

Filled age minimum field with '1' on #f_o_1276_min
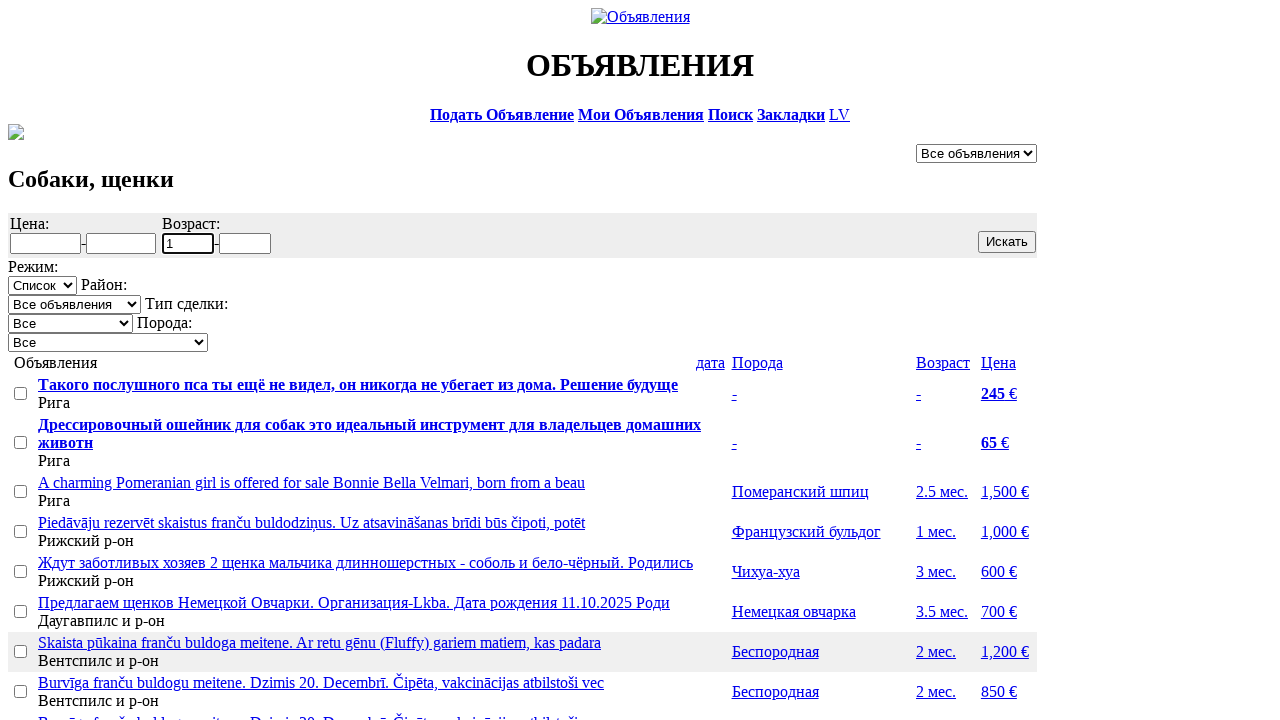

Filled age maximum field with '1' on #f_o_1276_max
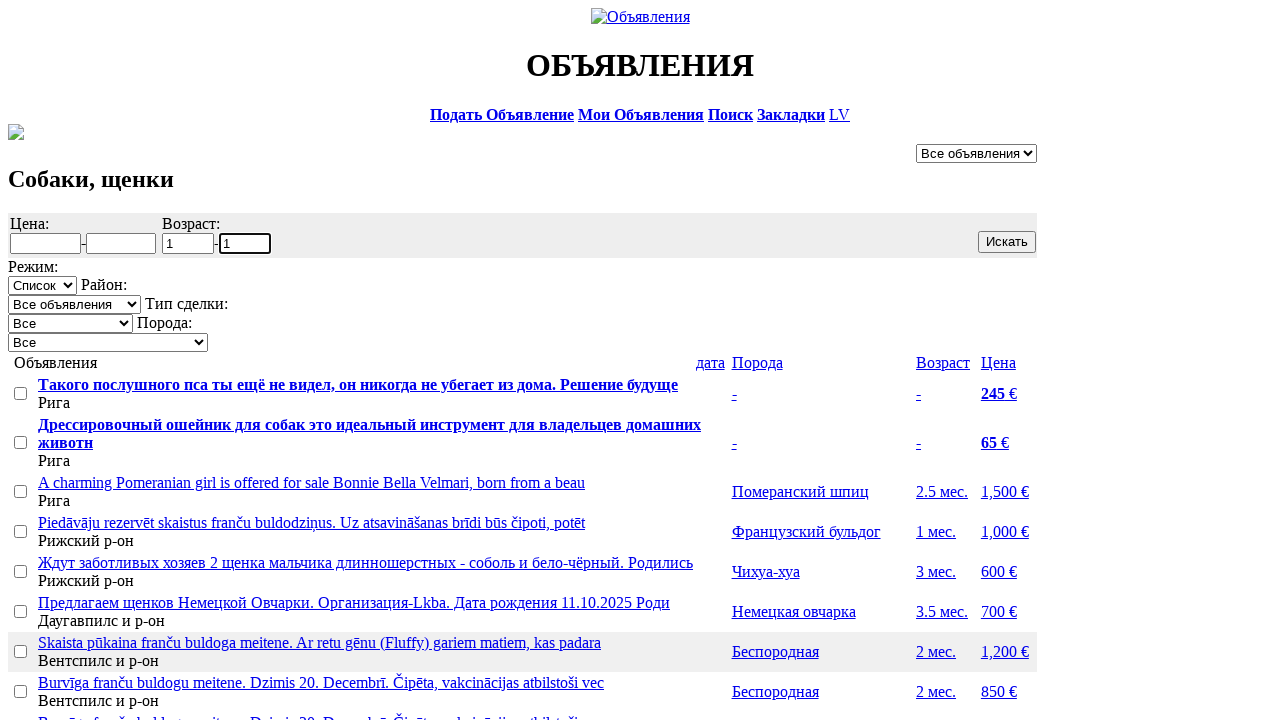

Submitted search form to filter dogs by age range 1-1 at (1007, 242) on .s12
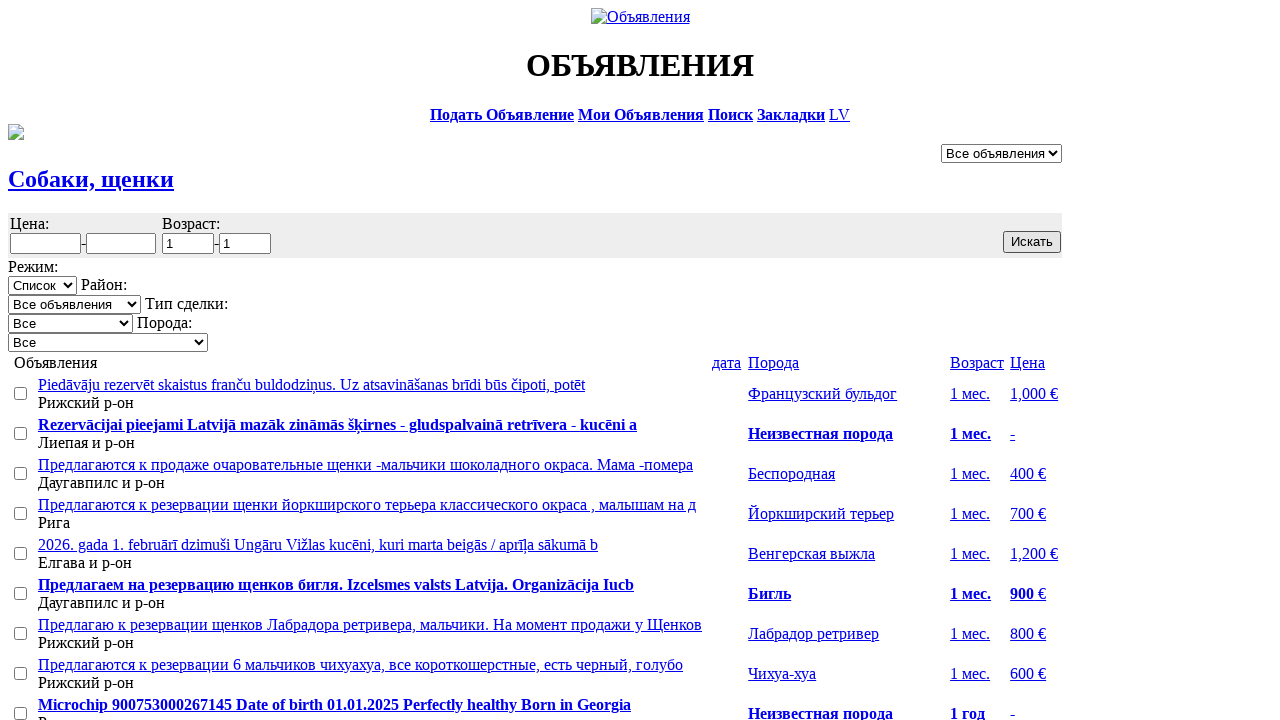

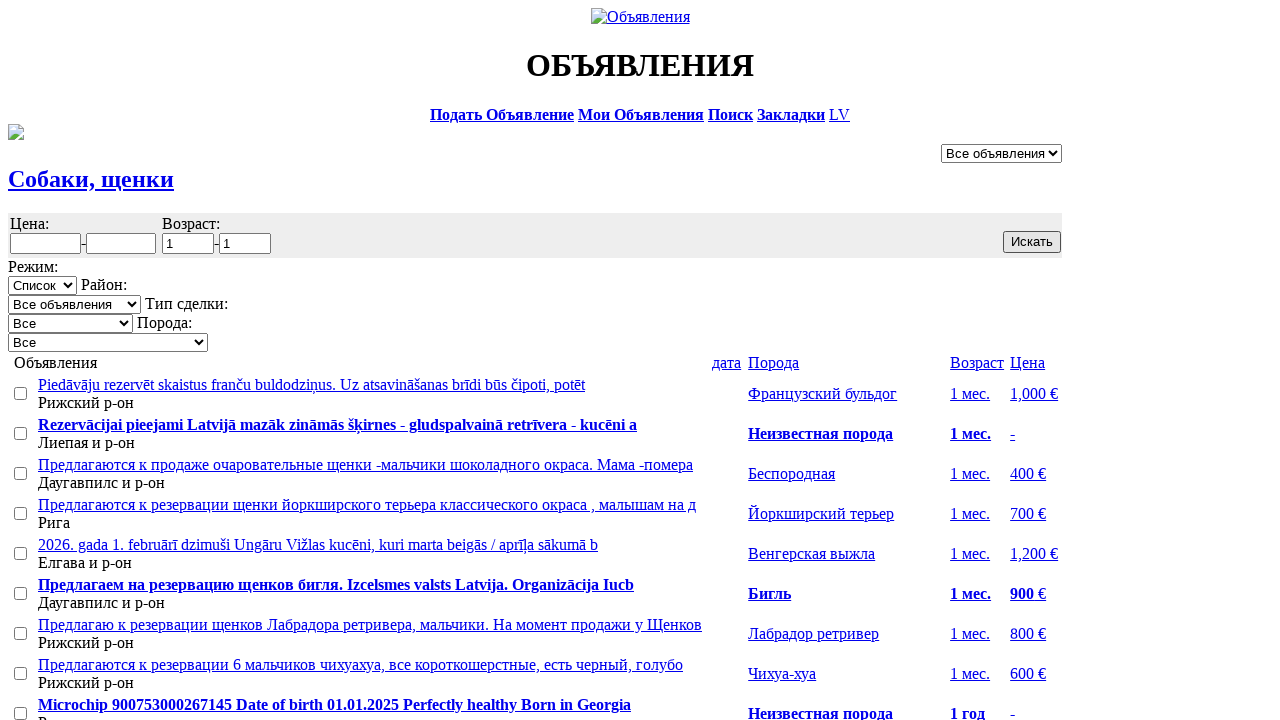